Tests the search functionality on Python.org by entering "pycon" in the search box and submitting the search form, then verifying results are returned.

Starting URL: https://www.python.org

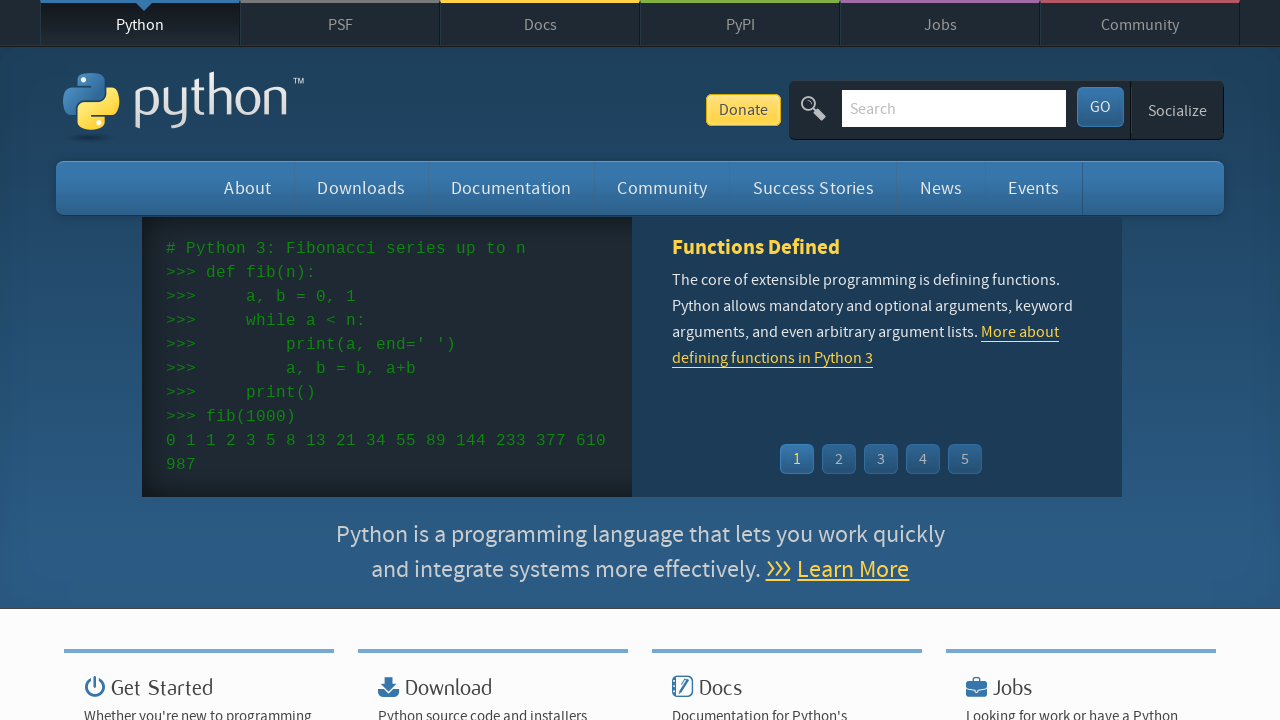

Verified 'Python' is in page title
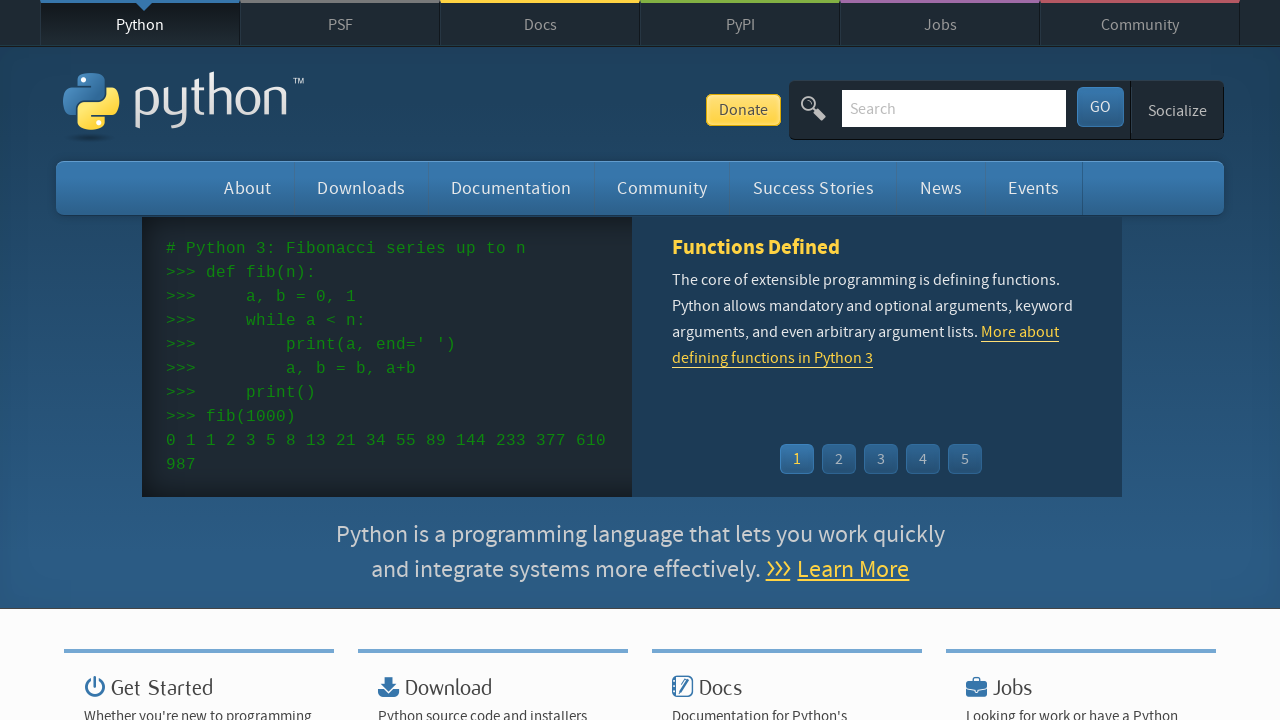

Filled search box with 'pycon' on input[name='q']
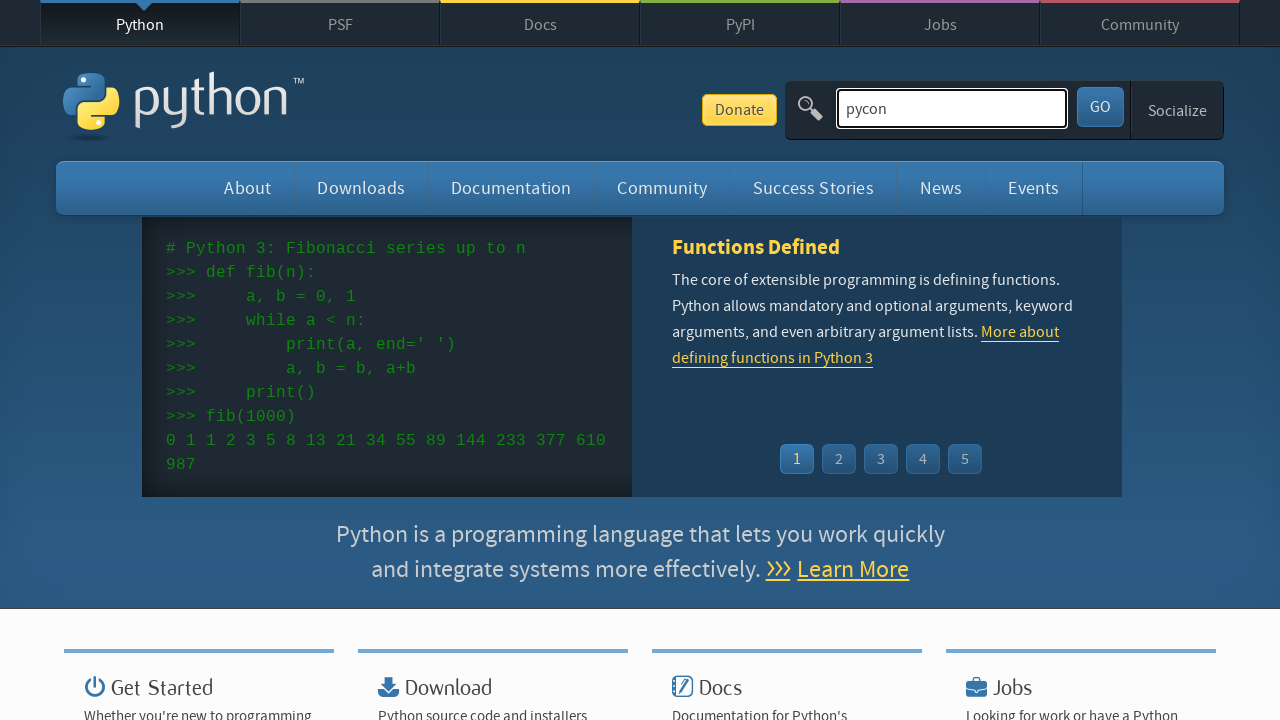

Pressed Enter to submit search form on input[name='q']
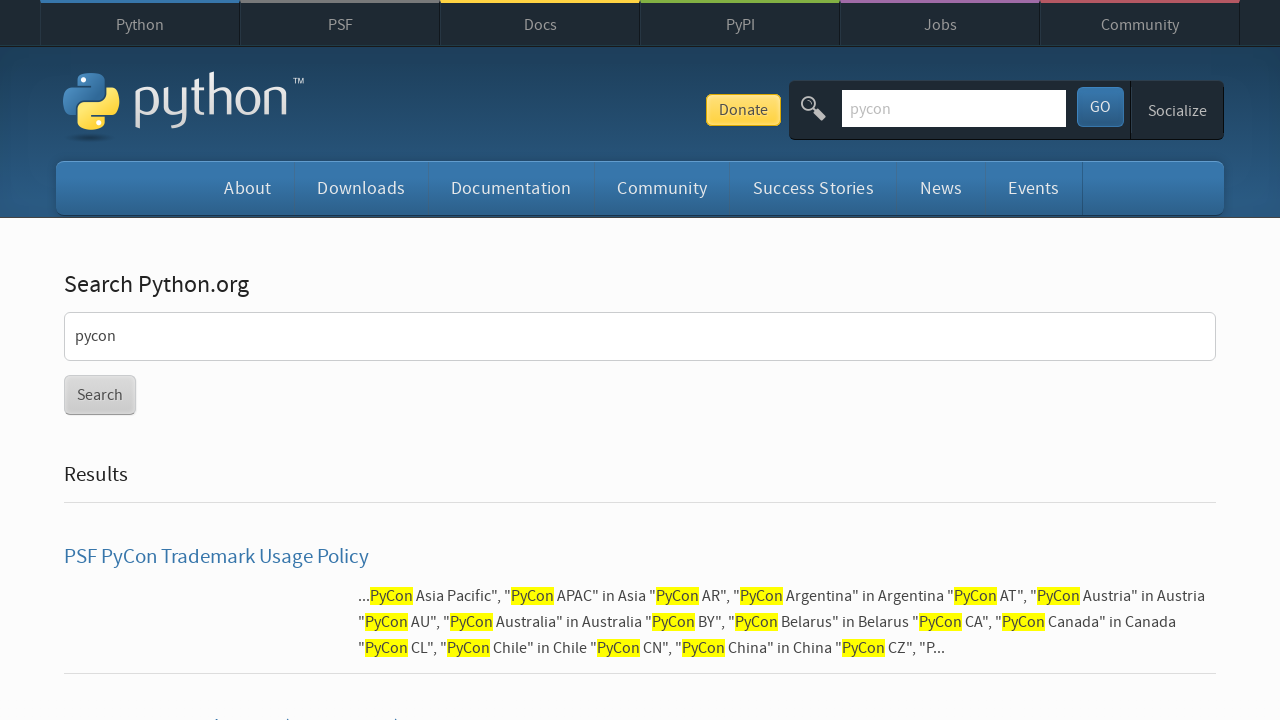

Waited for page to reach domcontentloaded state
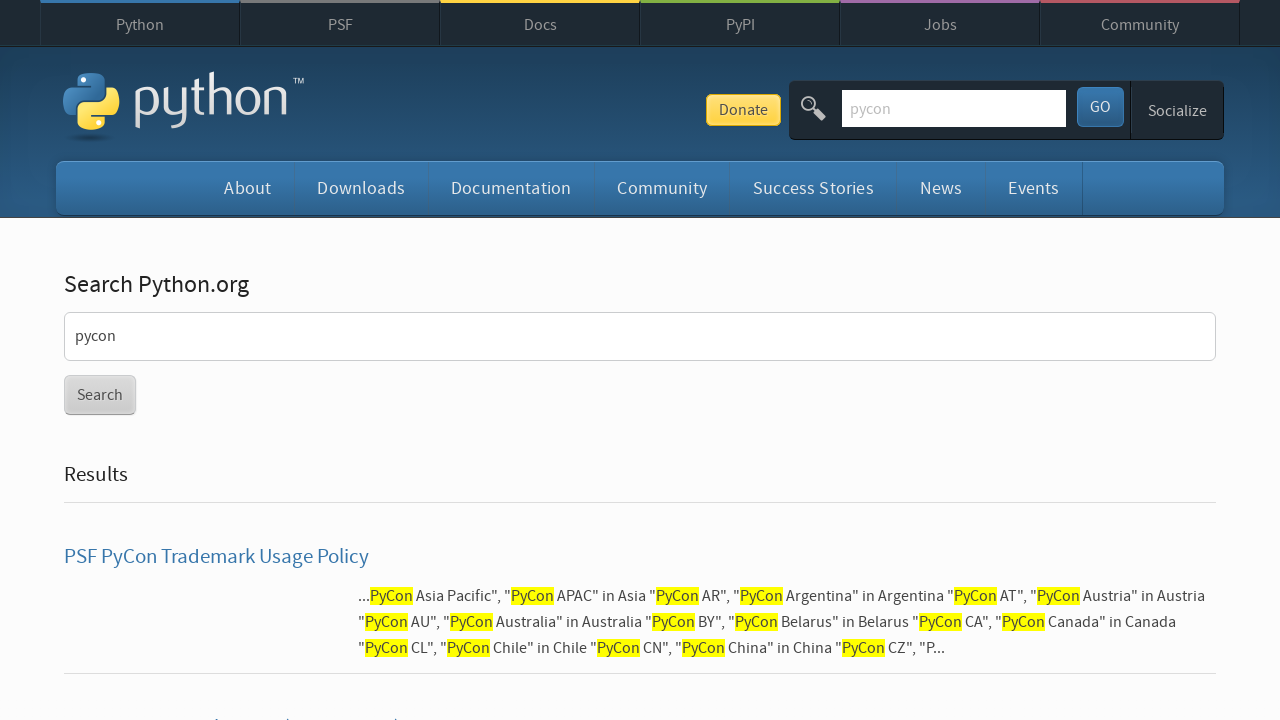

Verified search results were returned (no 'No results found' message)
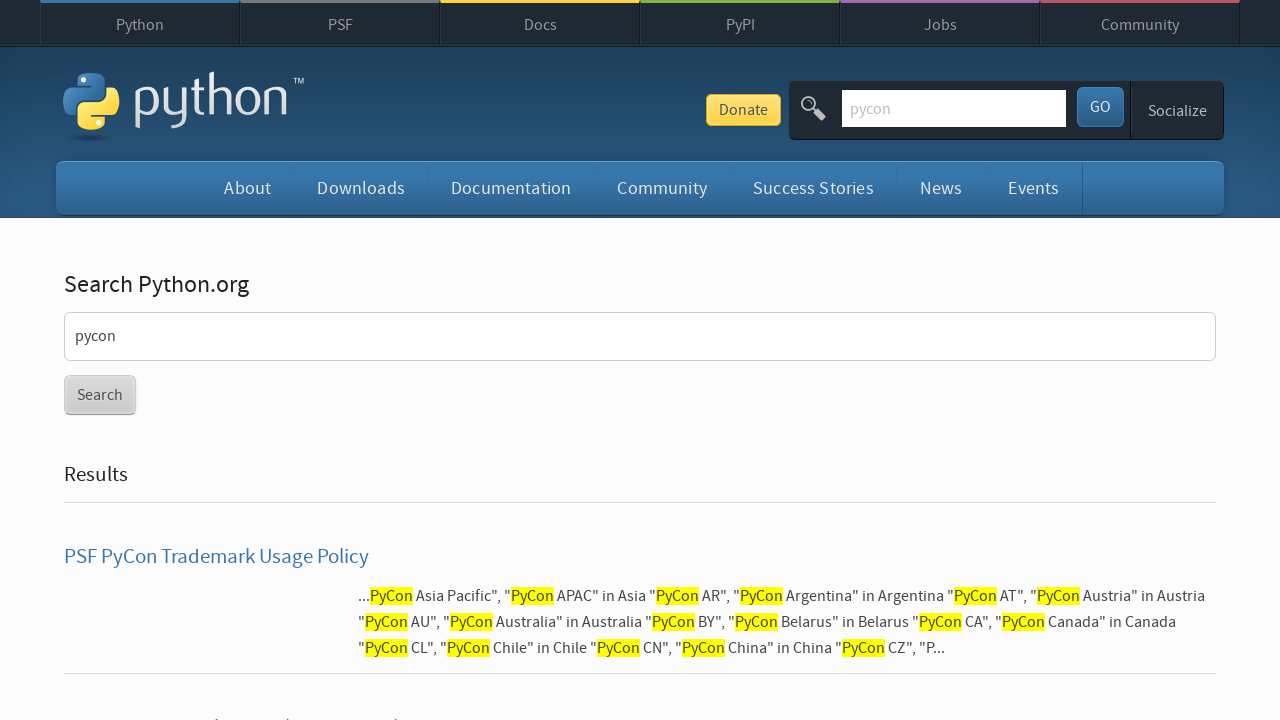

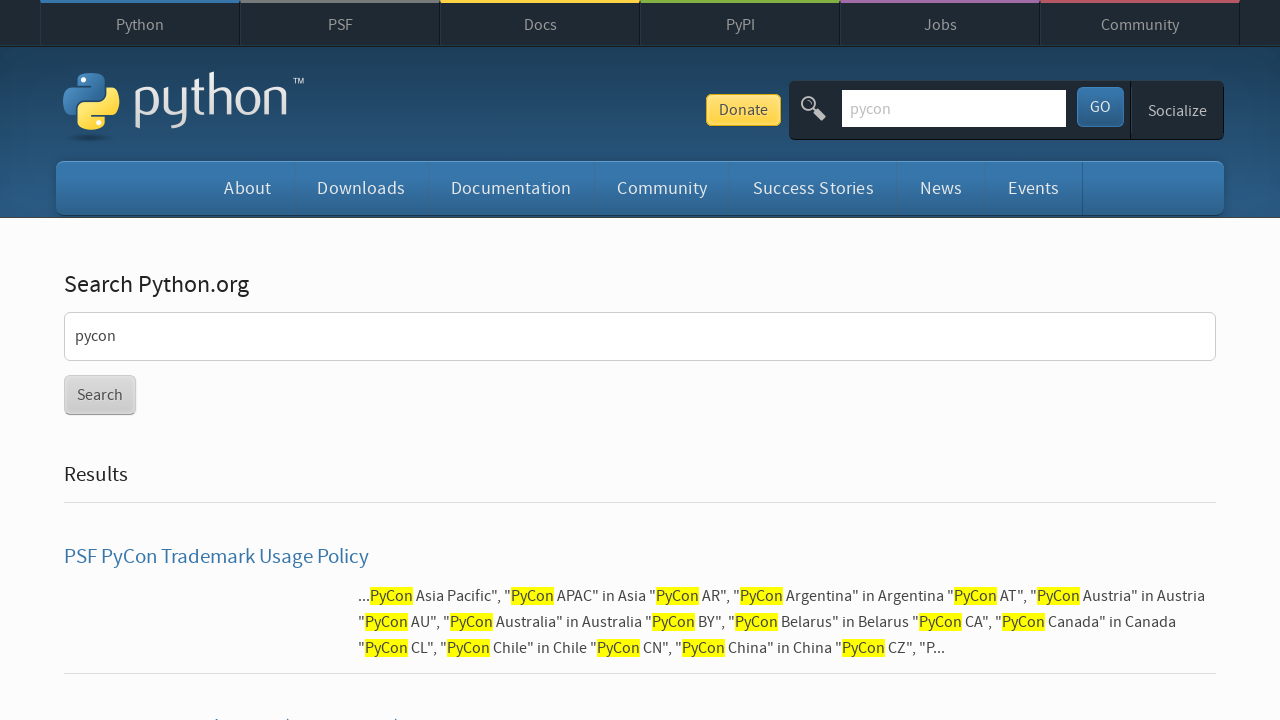